Tests the AngularJS todo list functionality by adding a new todo item with a tagline text, clicking the add button, and verifying the item appears in the list with the correct count.

Starting URL: http://angularjs.org

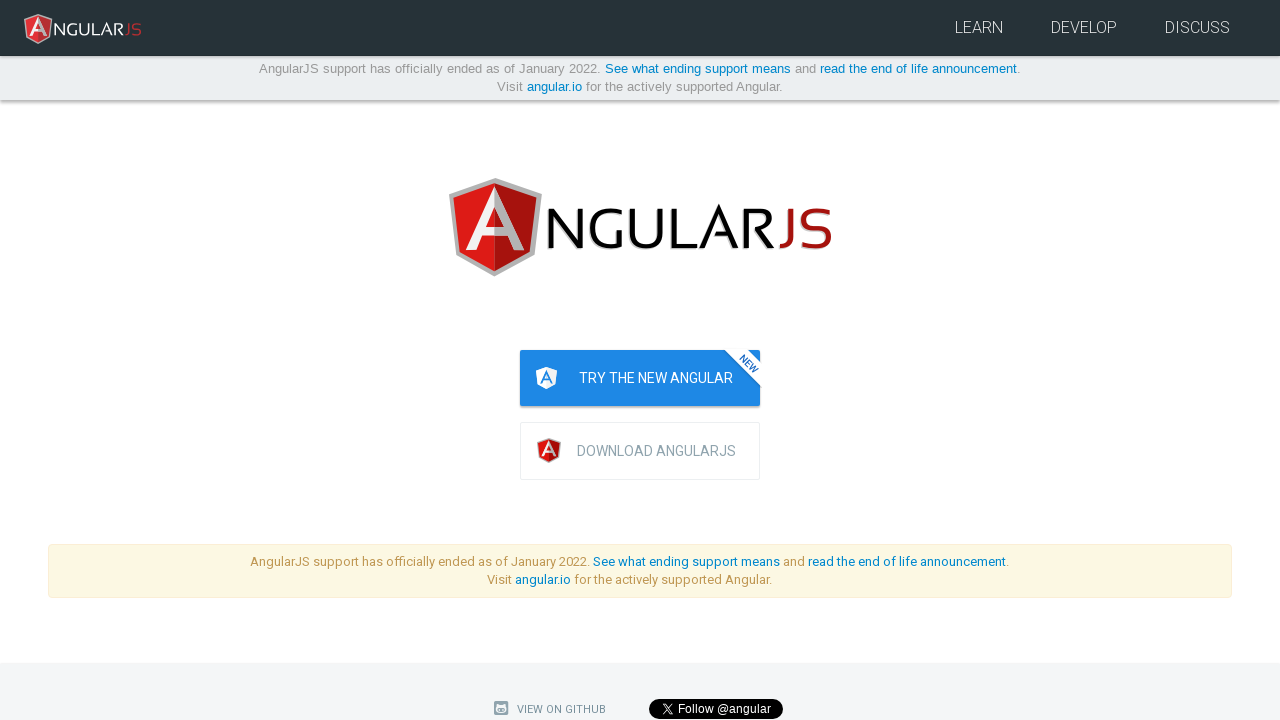

Filled todo input field with Selenium WebDriver tagline on input[ng-model='todoList.todoText']
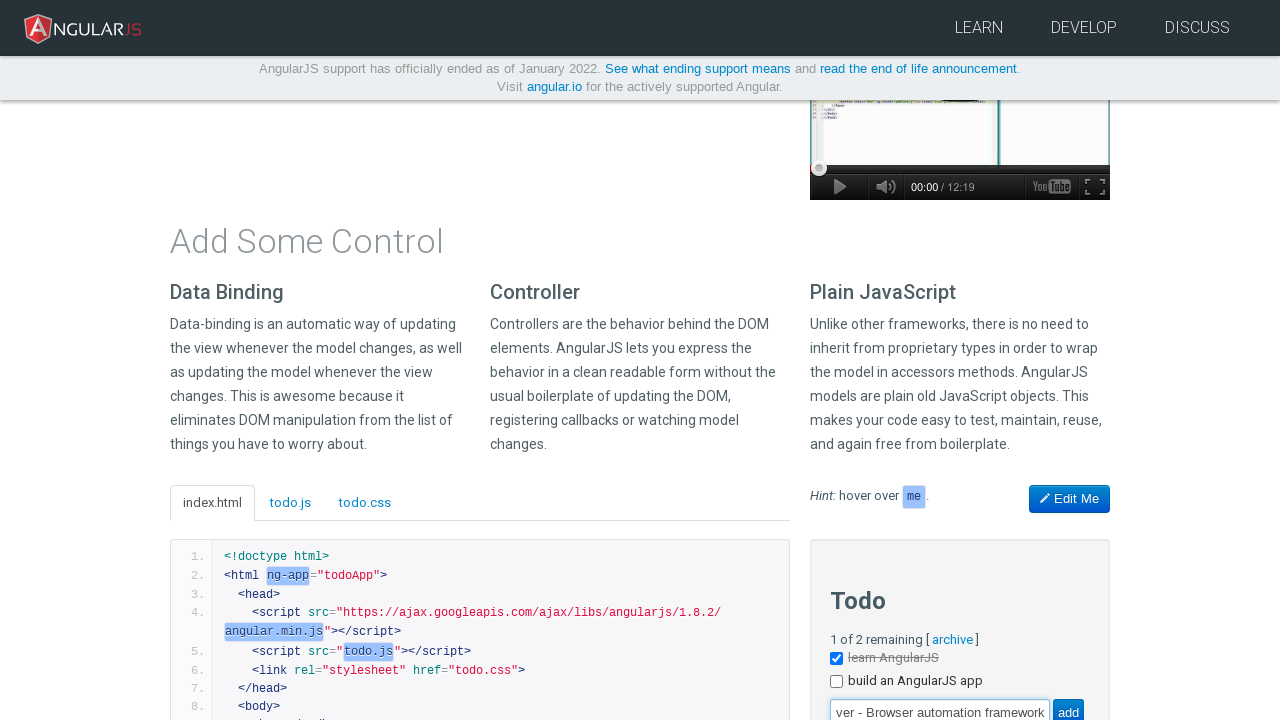

Clicked the Add button to create new todo item at (1068, 706) on input[value='add']
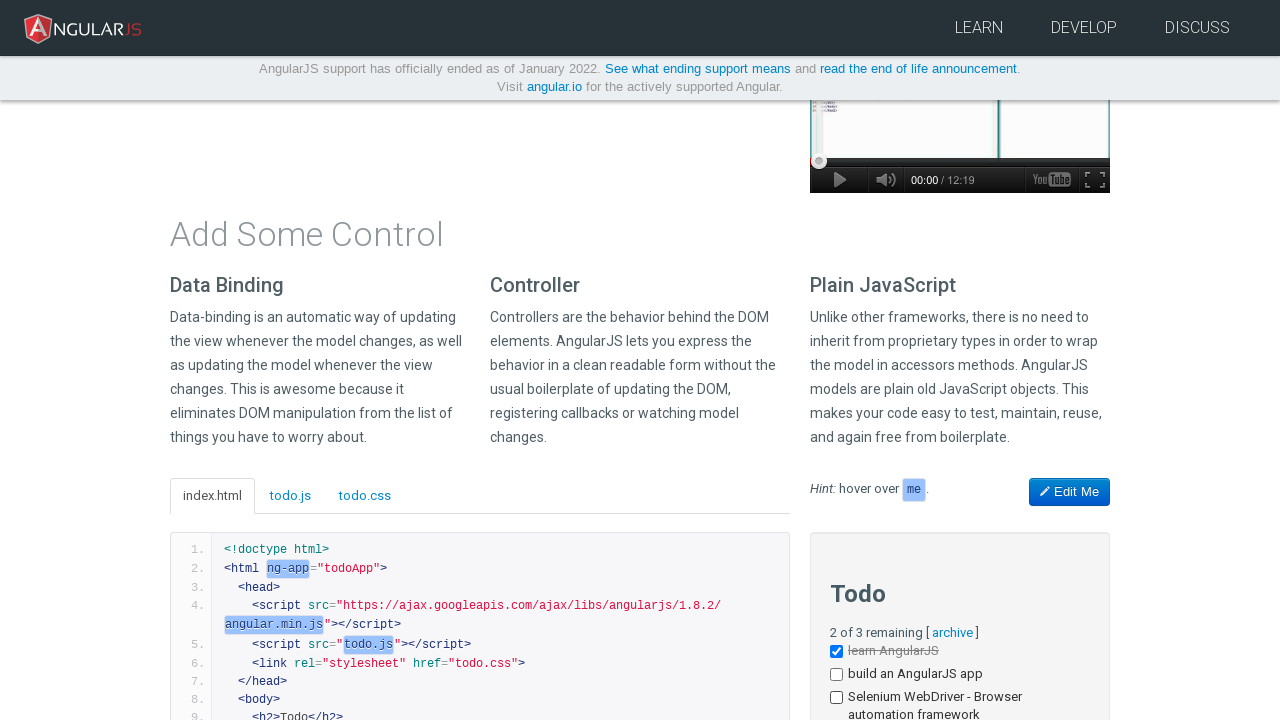

Verified new todo item with Selenium WebDriver tagline appears in the list
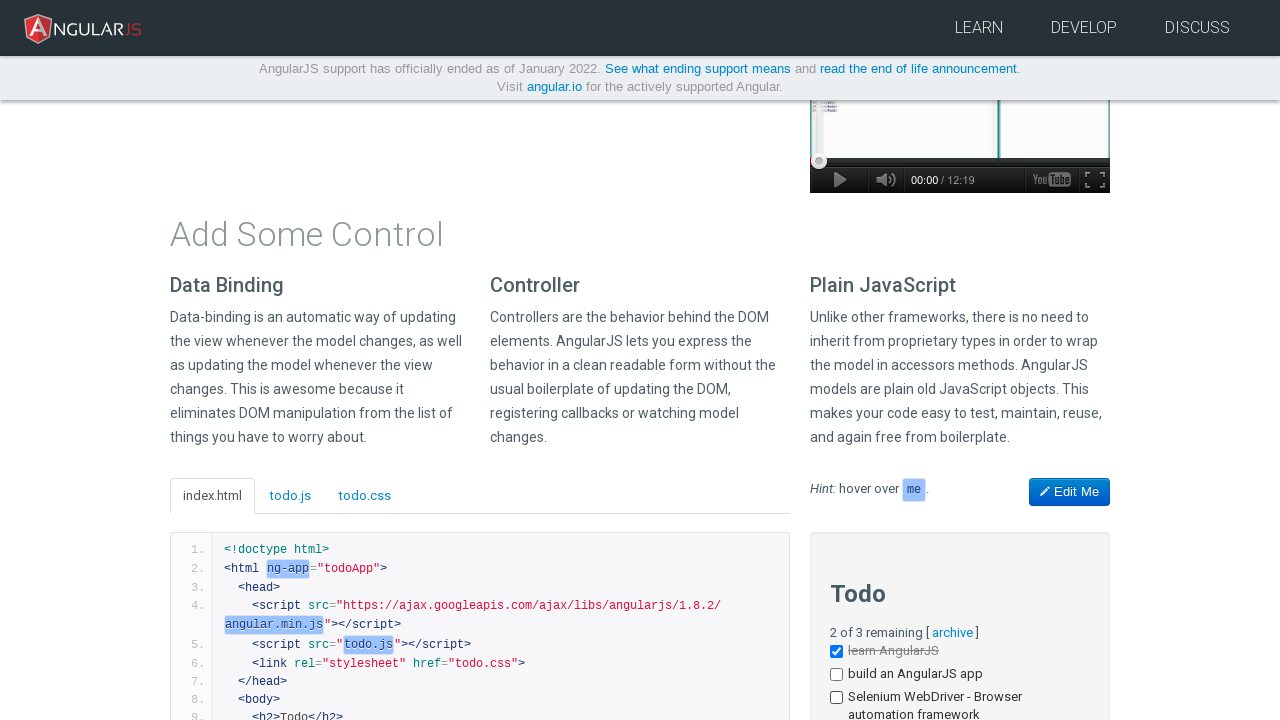

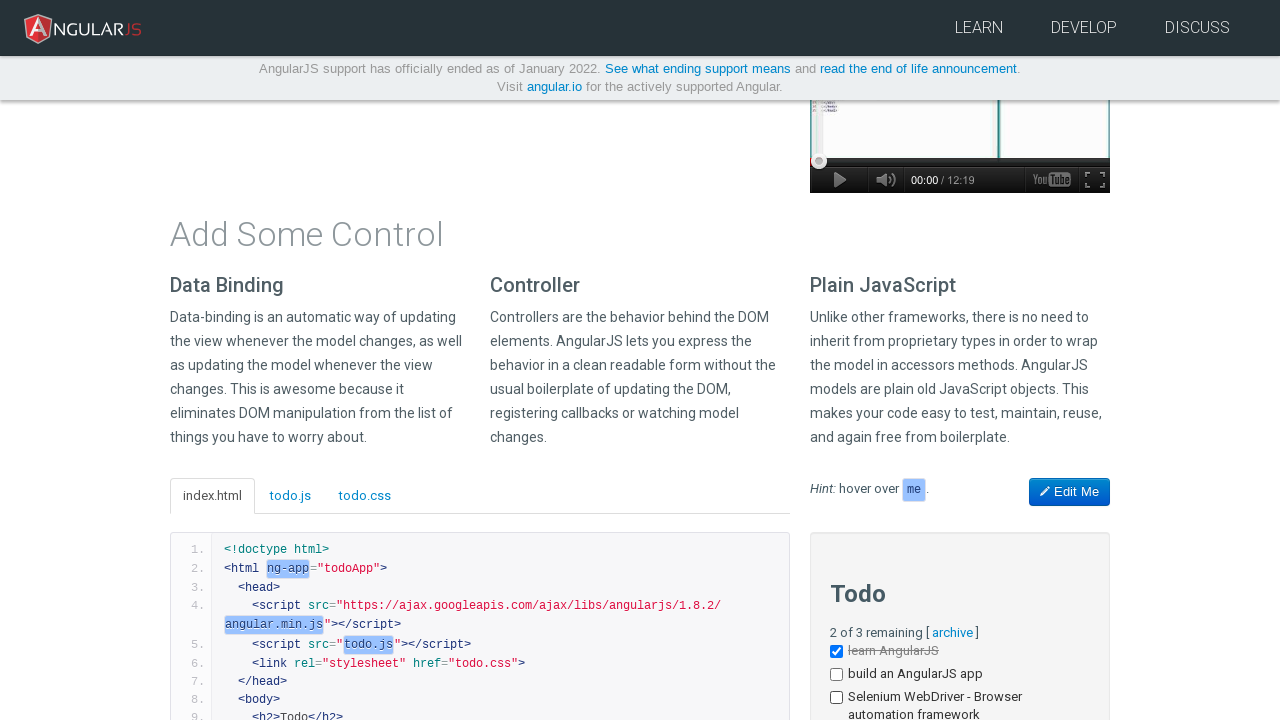